Tests dropdown selection by selecting 'Option 1' from a dropdown menu and verifying it becomes selected

Starting URL: http://the-internet.herokuapp.com/dropdown

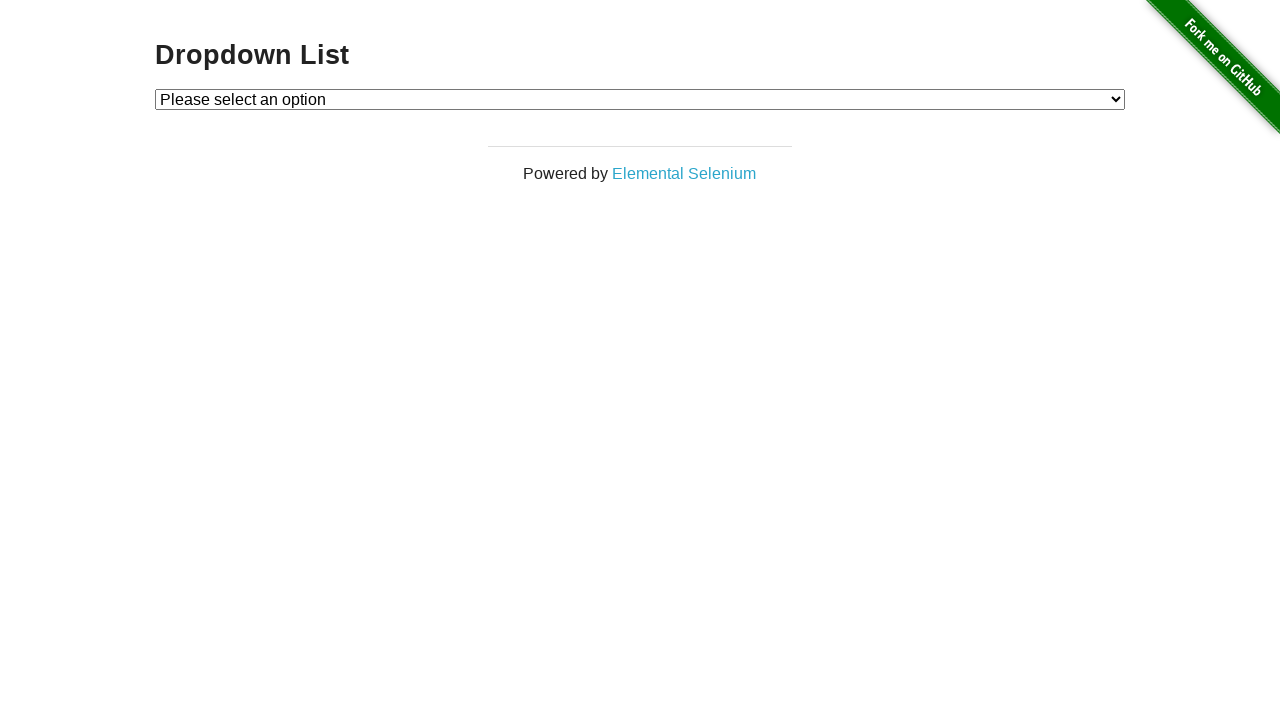

Navigated to dropdown selection page
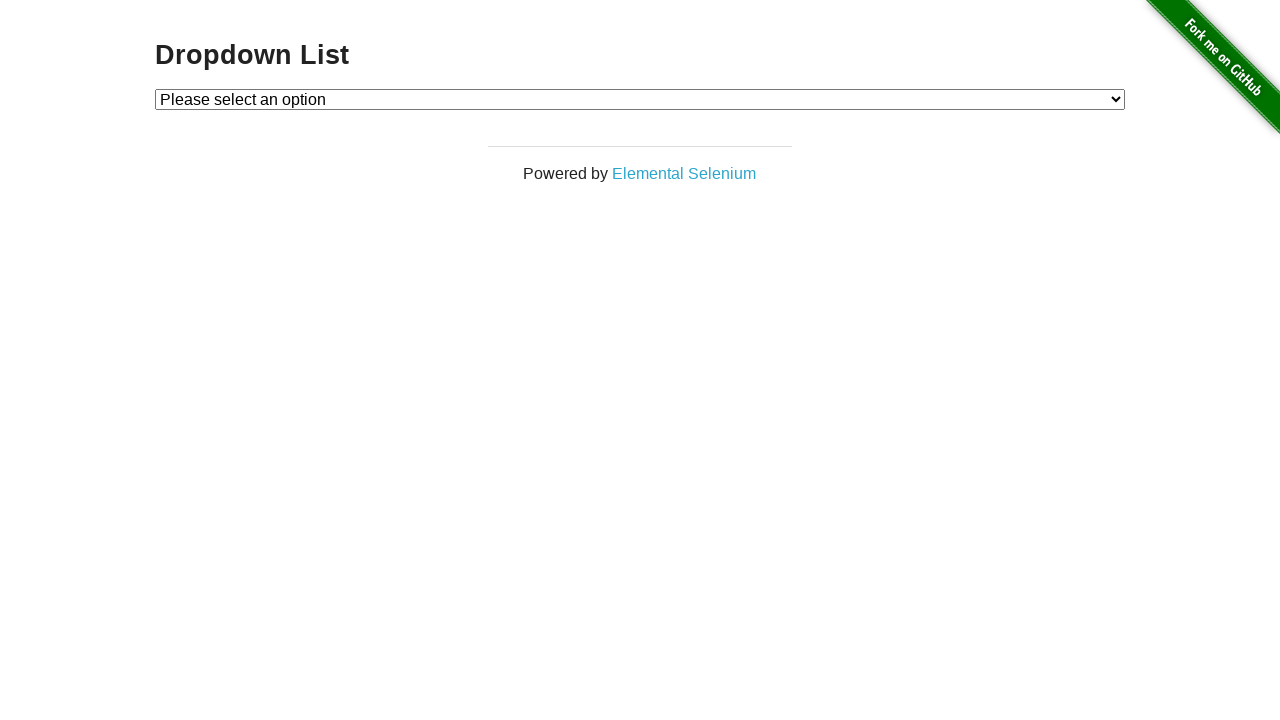

Selected 'Option 1' from dropdown menu on #dropdown
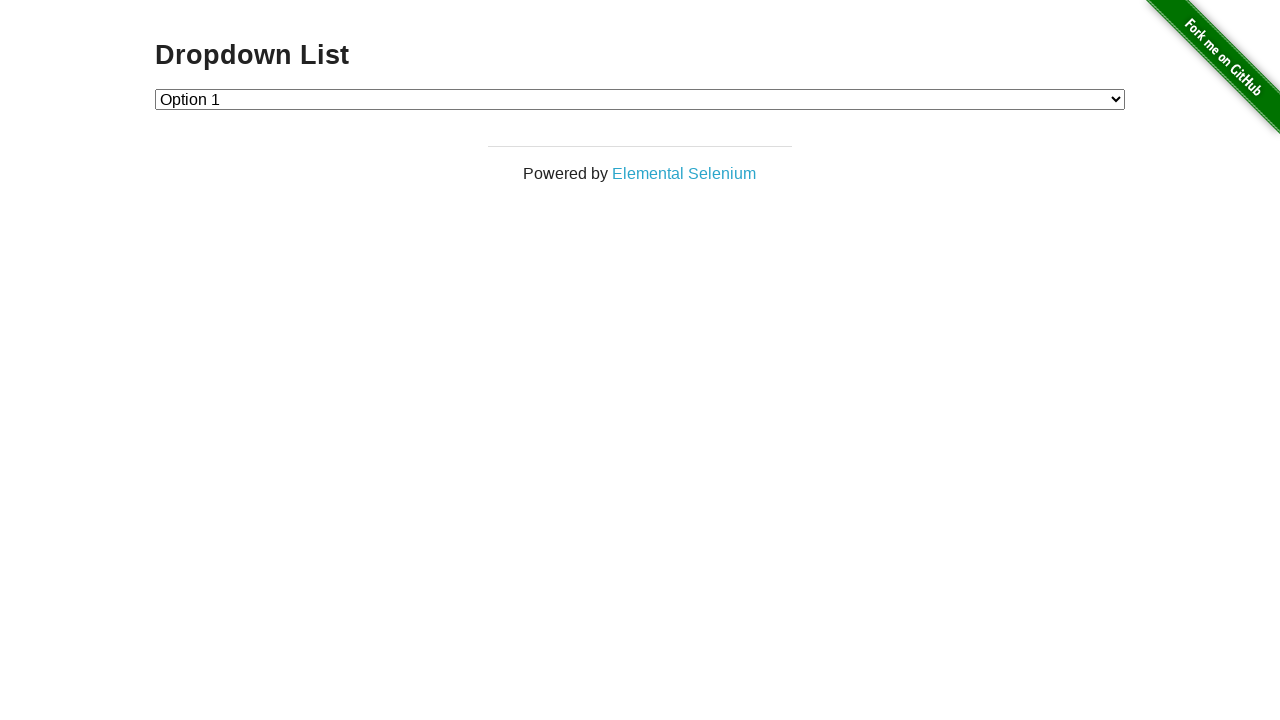

Retrieved selected dropdown value
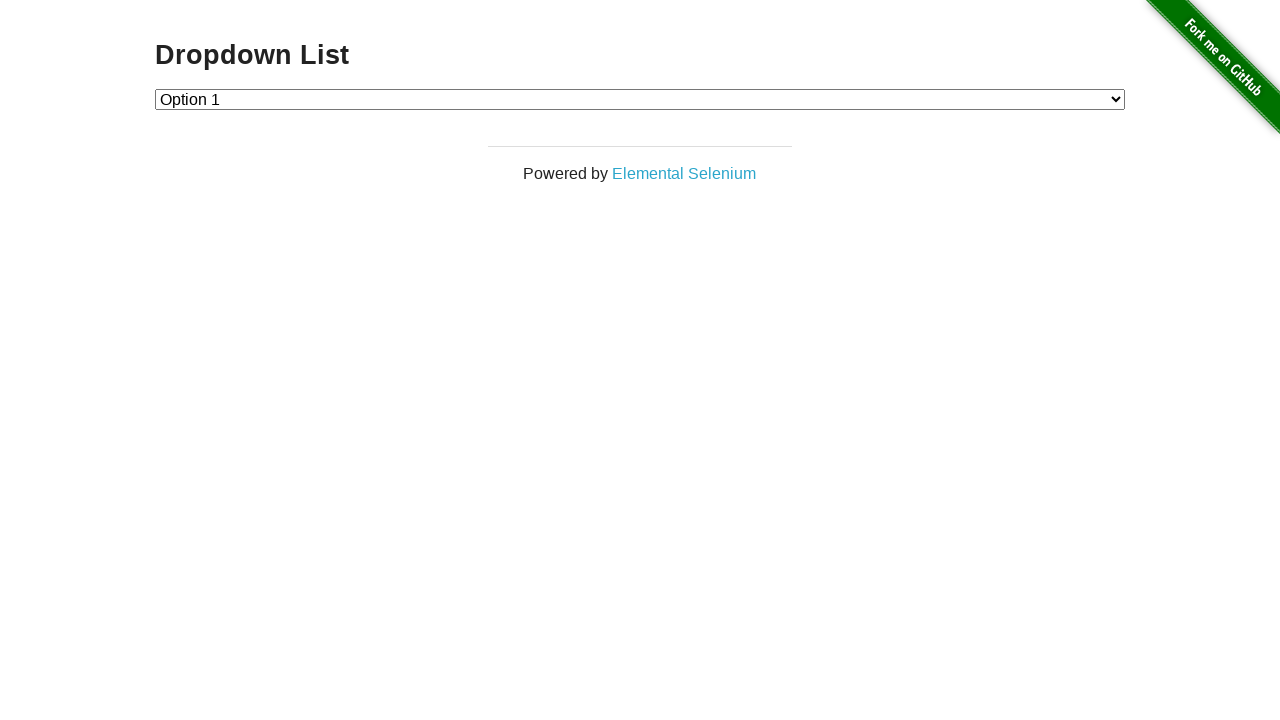

Verified that Option 1 is selected (value='1')
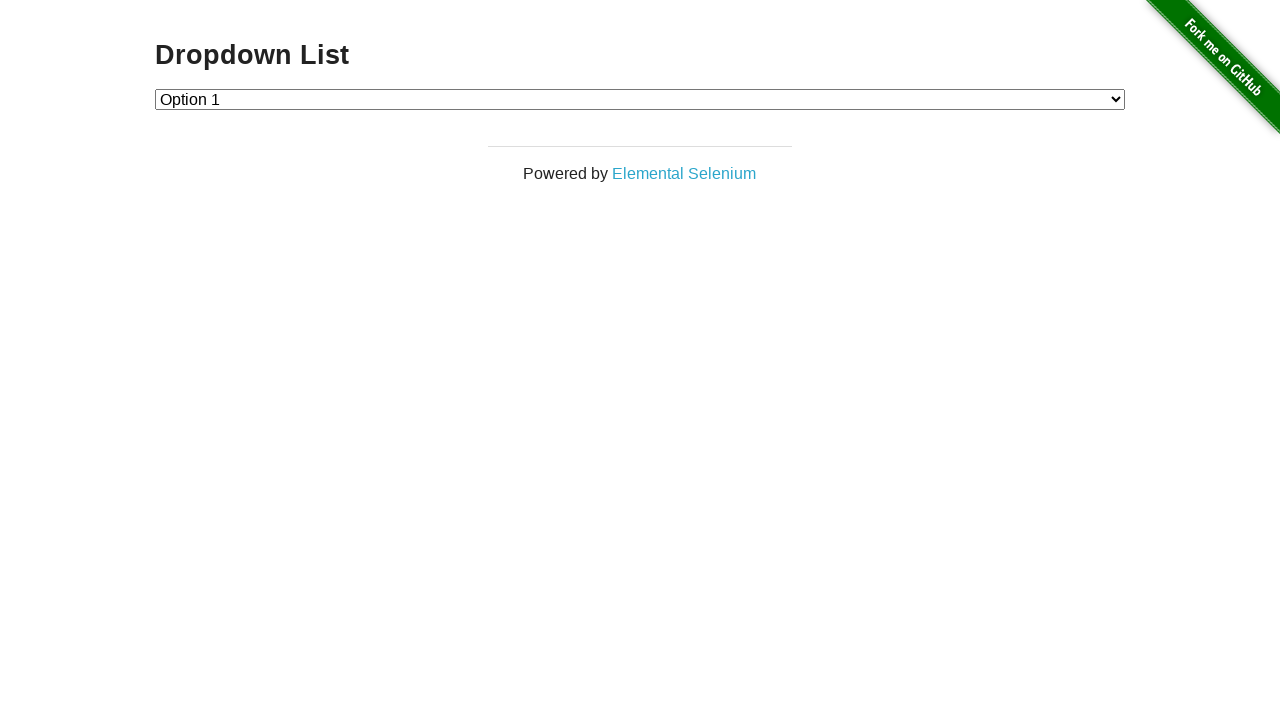

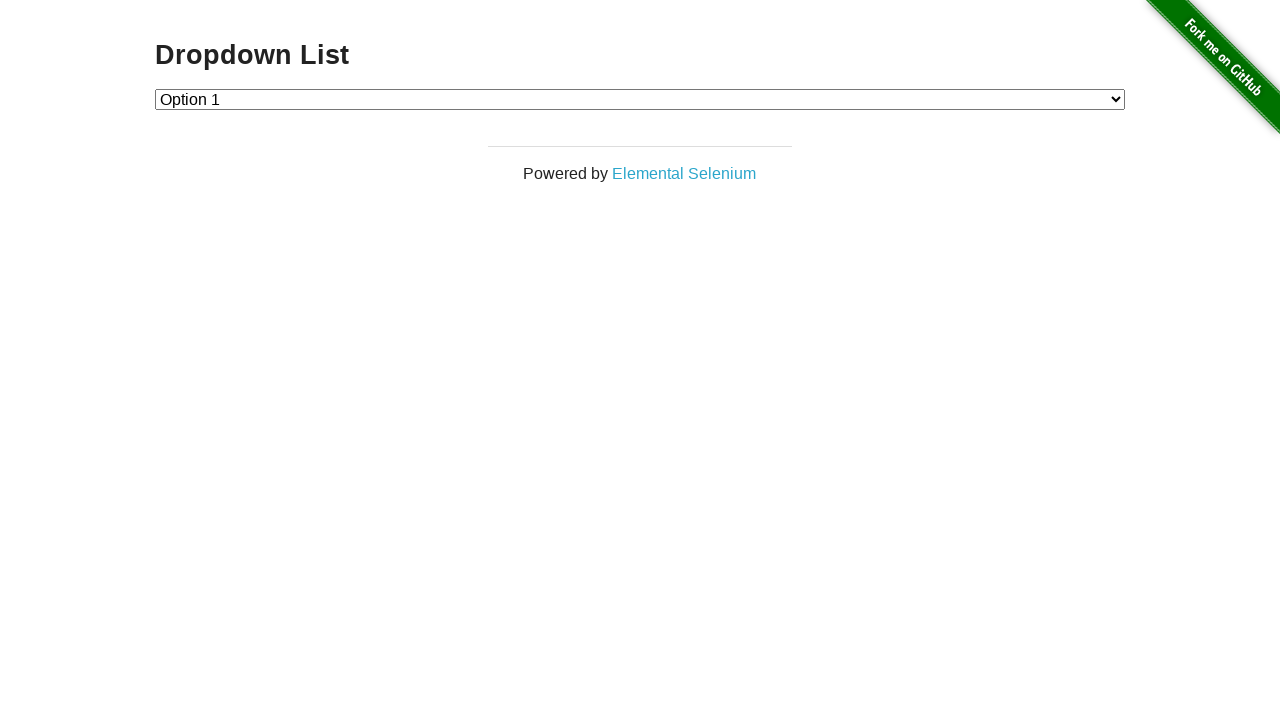